Performs double-click, right-click, and regular click actions on buttons

Starting URL: https://demoqa.com/buttons

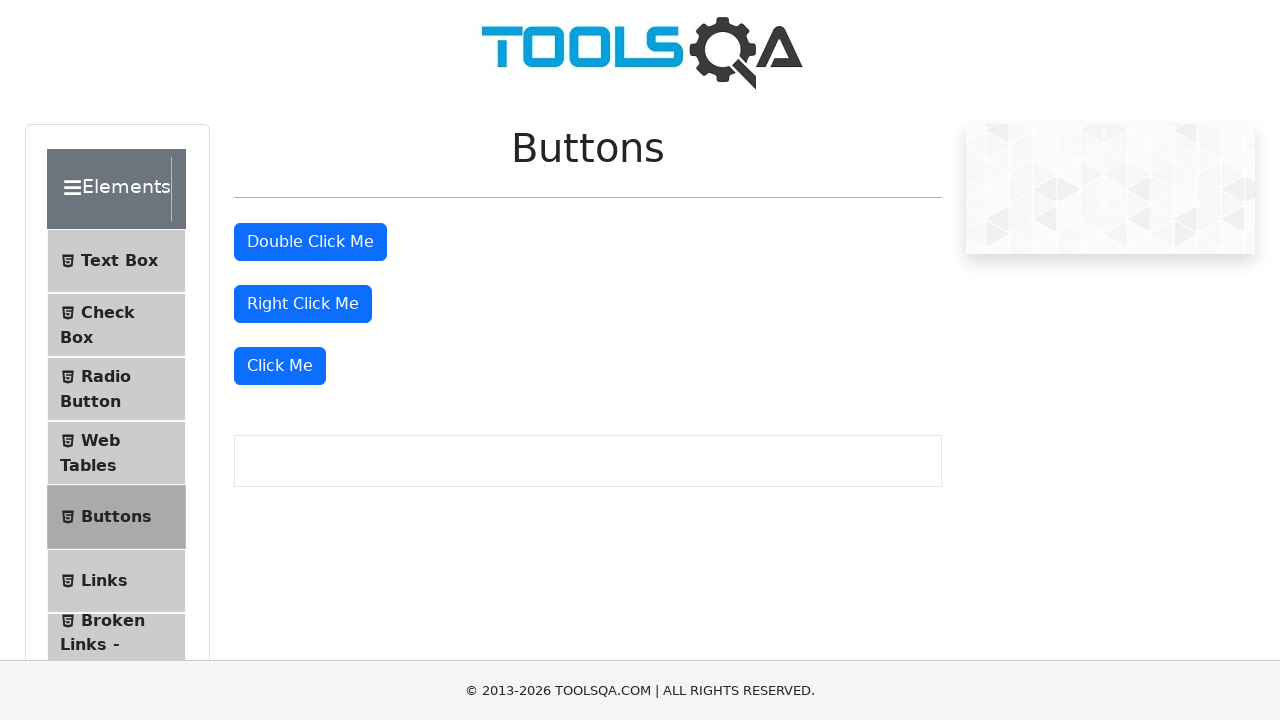

Located all buttons on the page
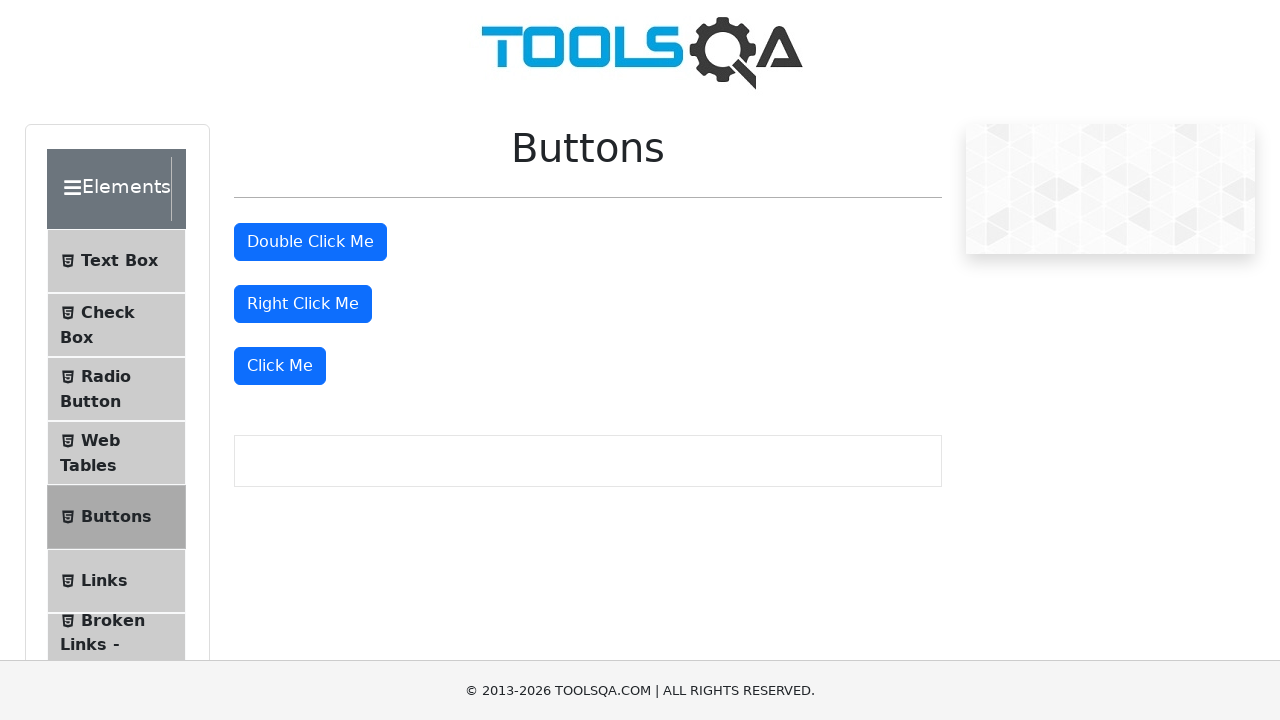

Performed double-click action on second button at (310, 242) on button >> nth=1
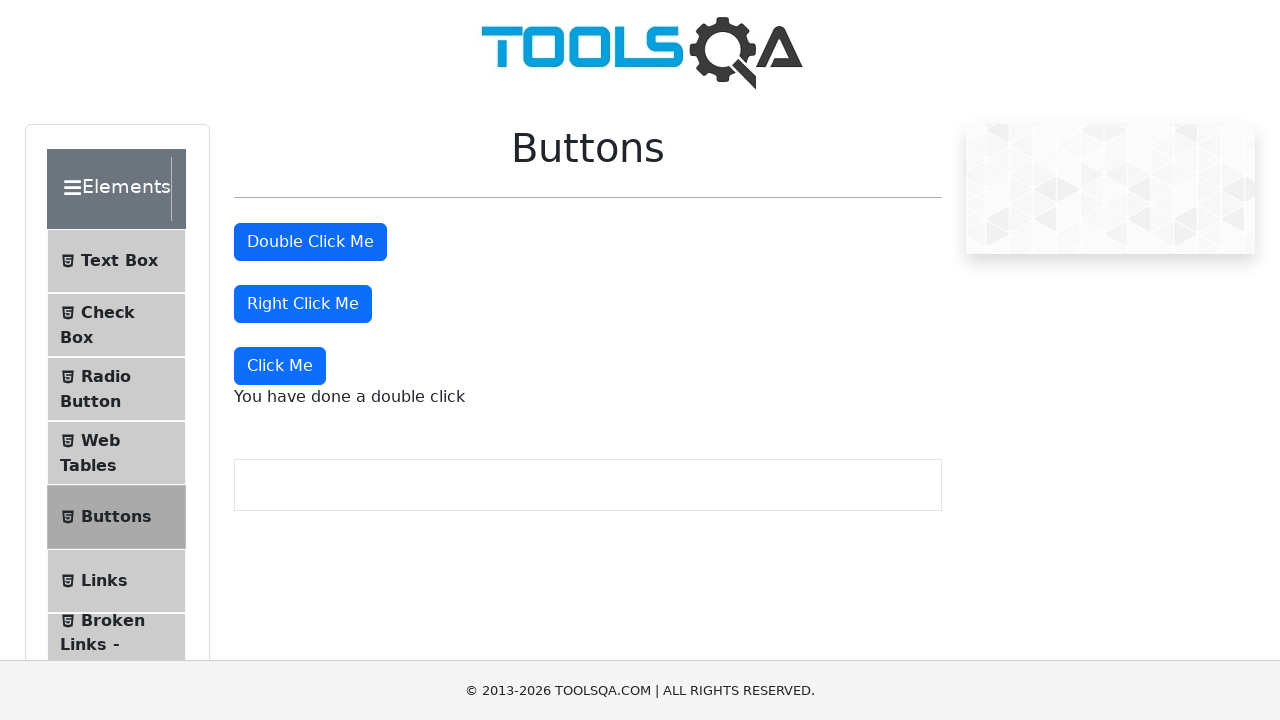

Performed right-click action on third button at (303, 304) on button >> nth=2
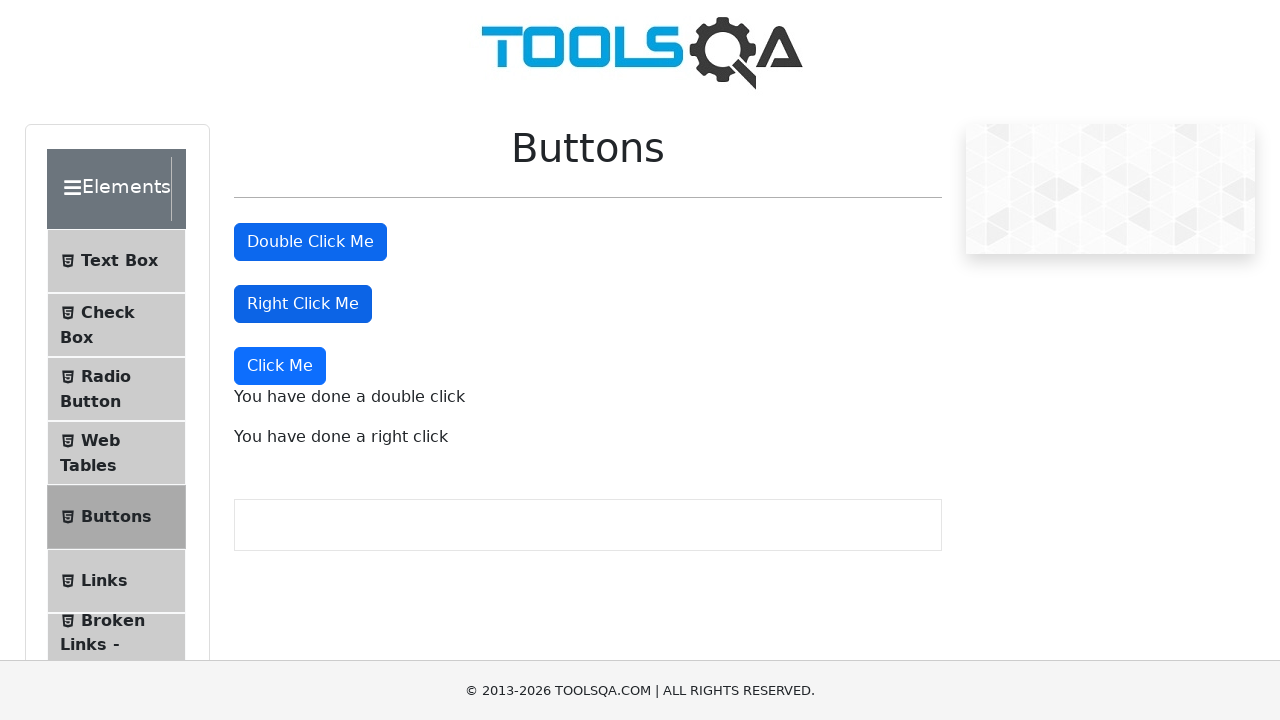

Performed regular click action on fourth button at (280, 366) on button >> nth=3
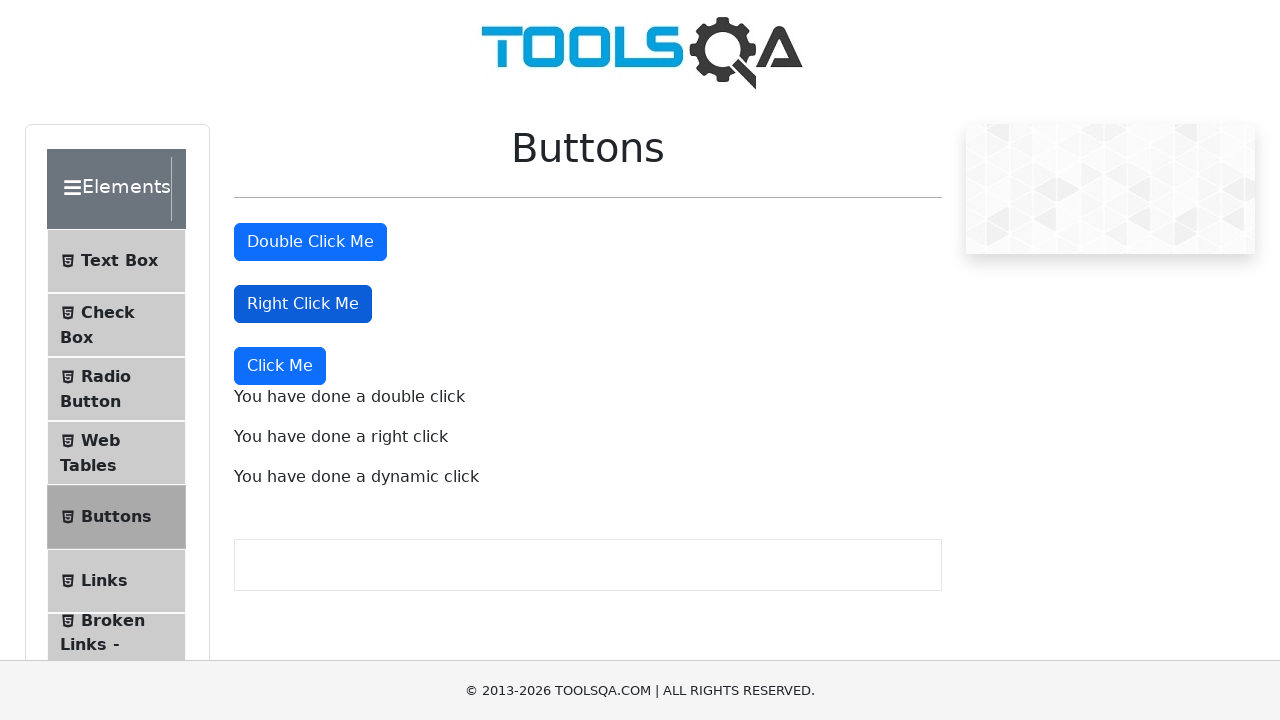

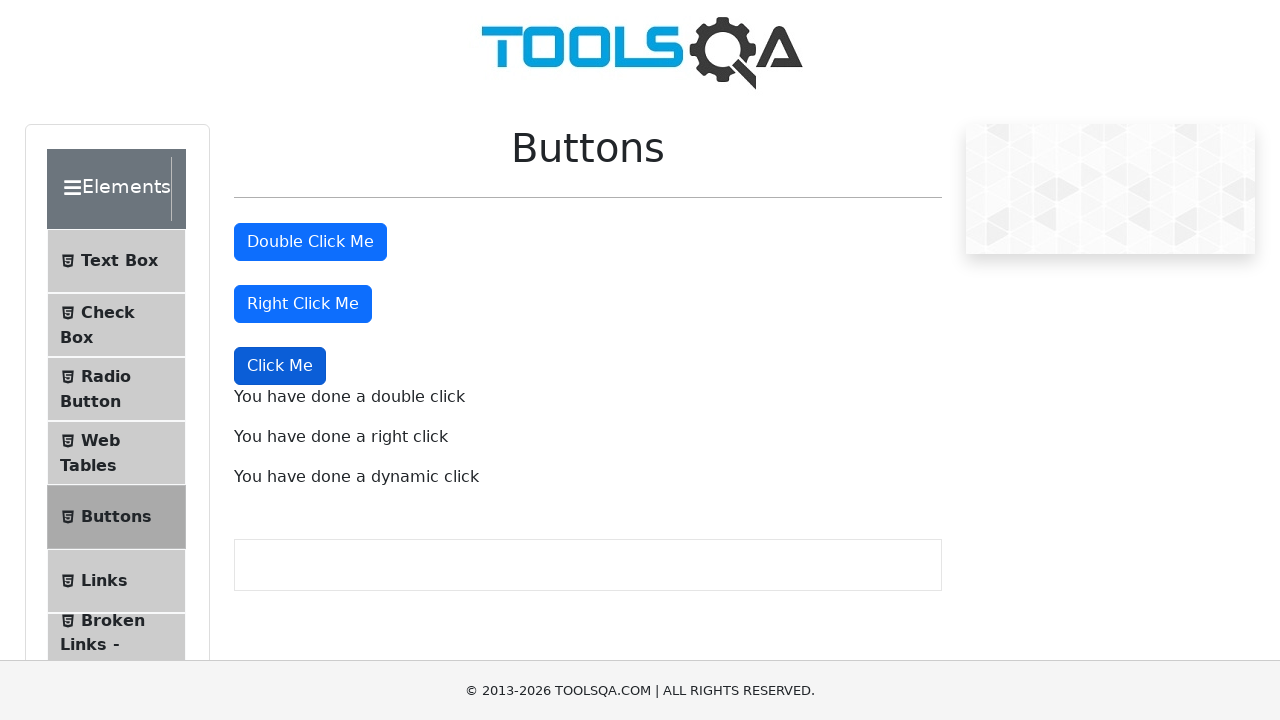